Tests iframe handling by switching to an iframe, clicking a button inside it, then switching back to the main content and interacting with a nested iframe structure

Starting URL: https://leafground.com/frame.xhtml

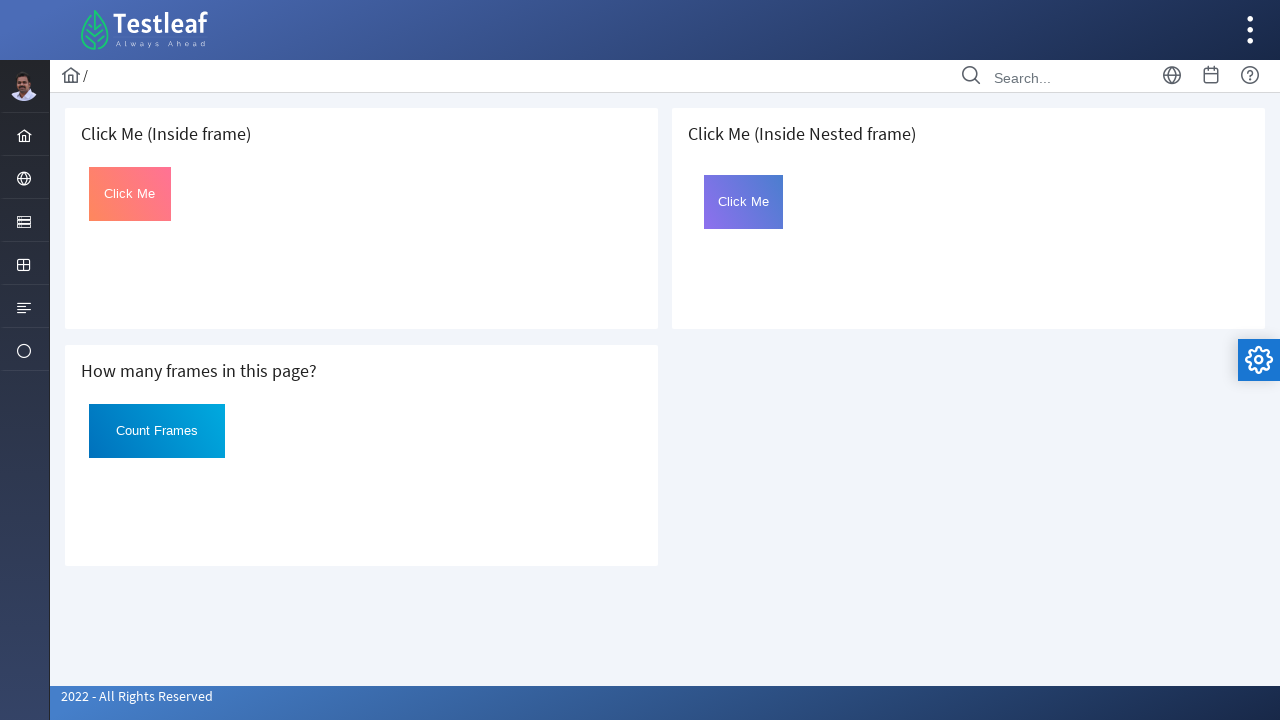

Located first iframe with src='default.xhtml'
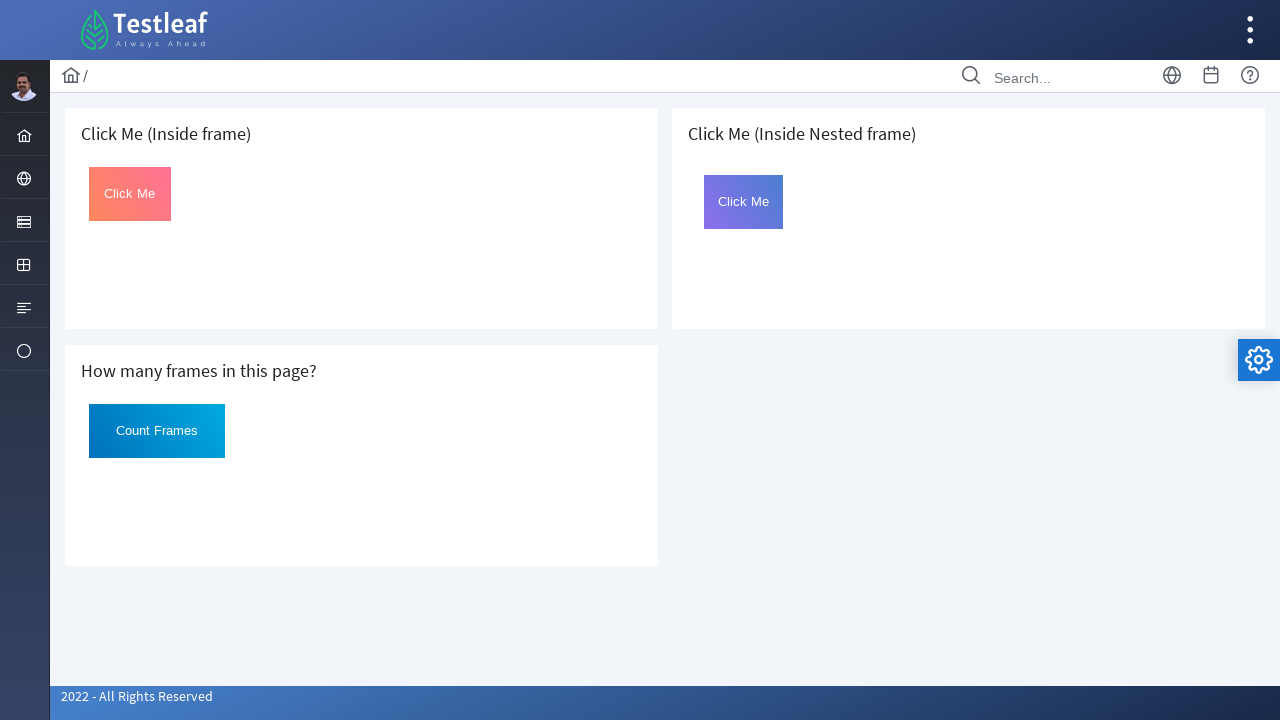

Clicked button with linear-gradient style inside first iframe at (130, 194) on iframe[src='default.xhtml'] >> internal:control=enter-frame >> button[style*='li
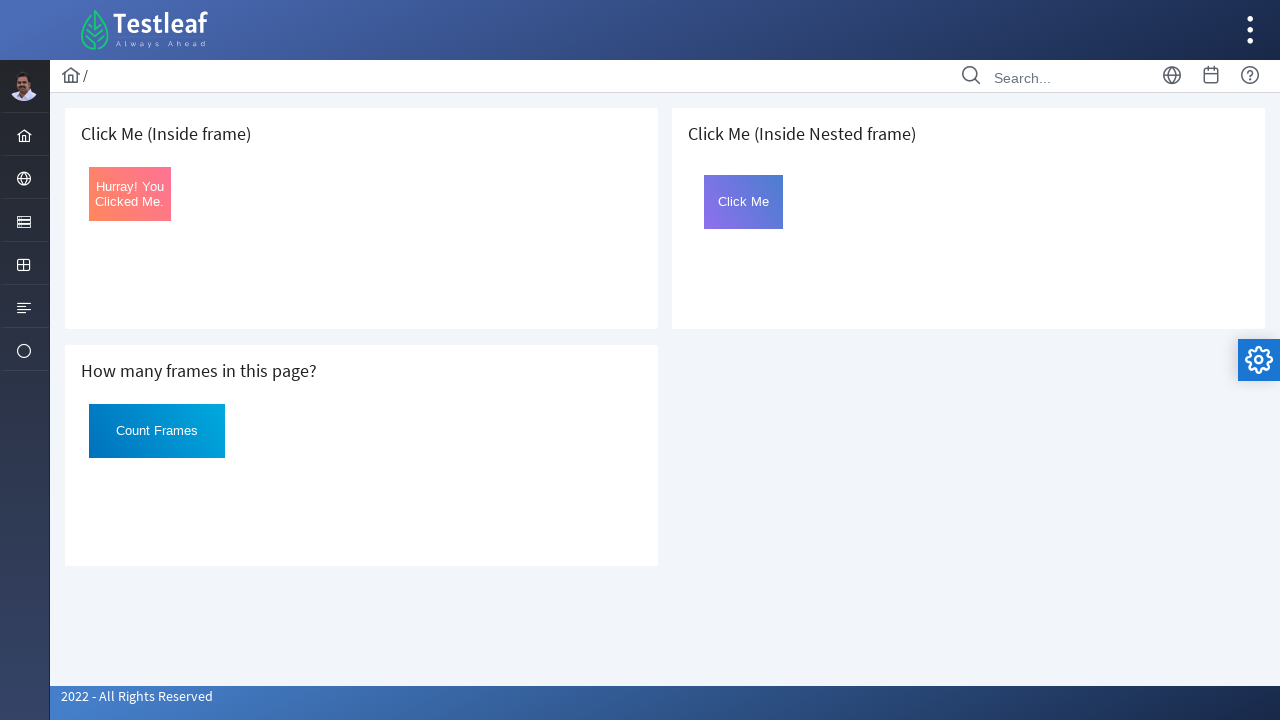

Located element with id 'j_idt96' in main content
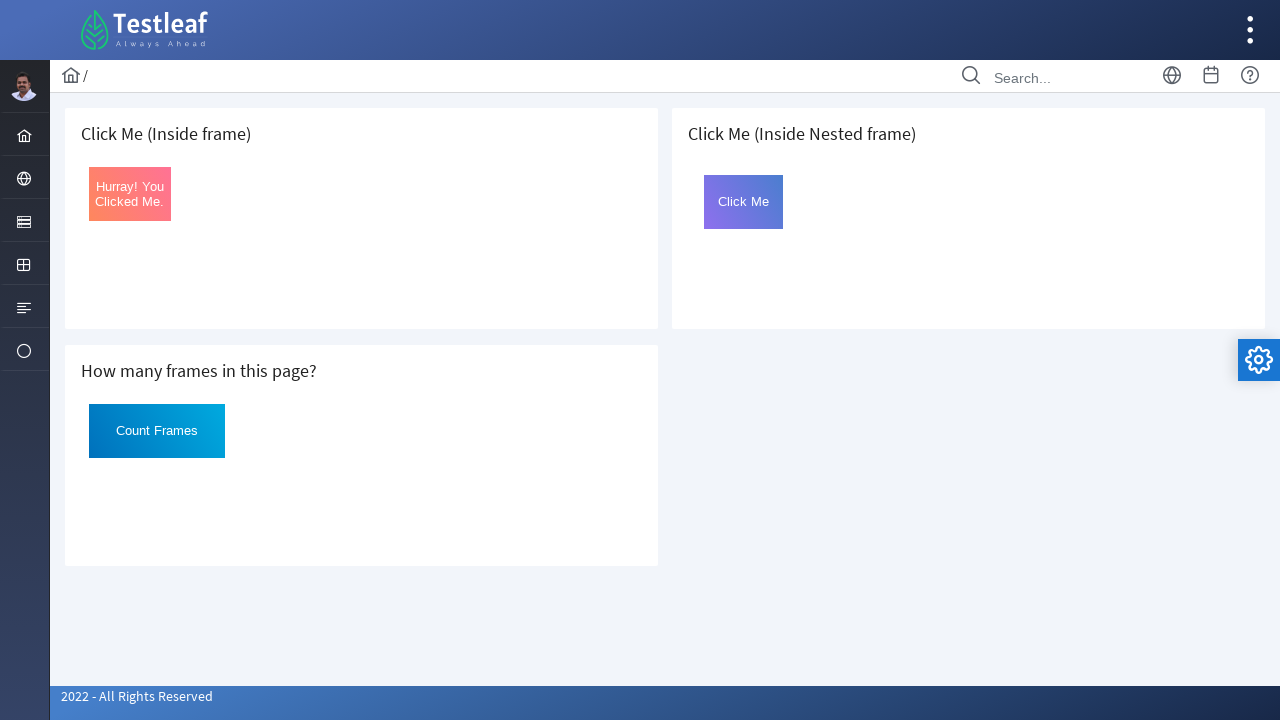

Retrieved text content from bottom element
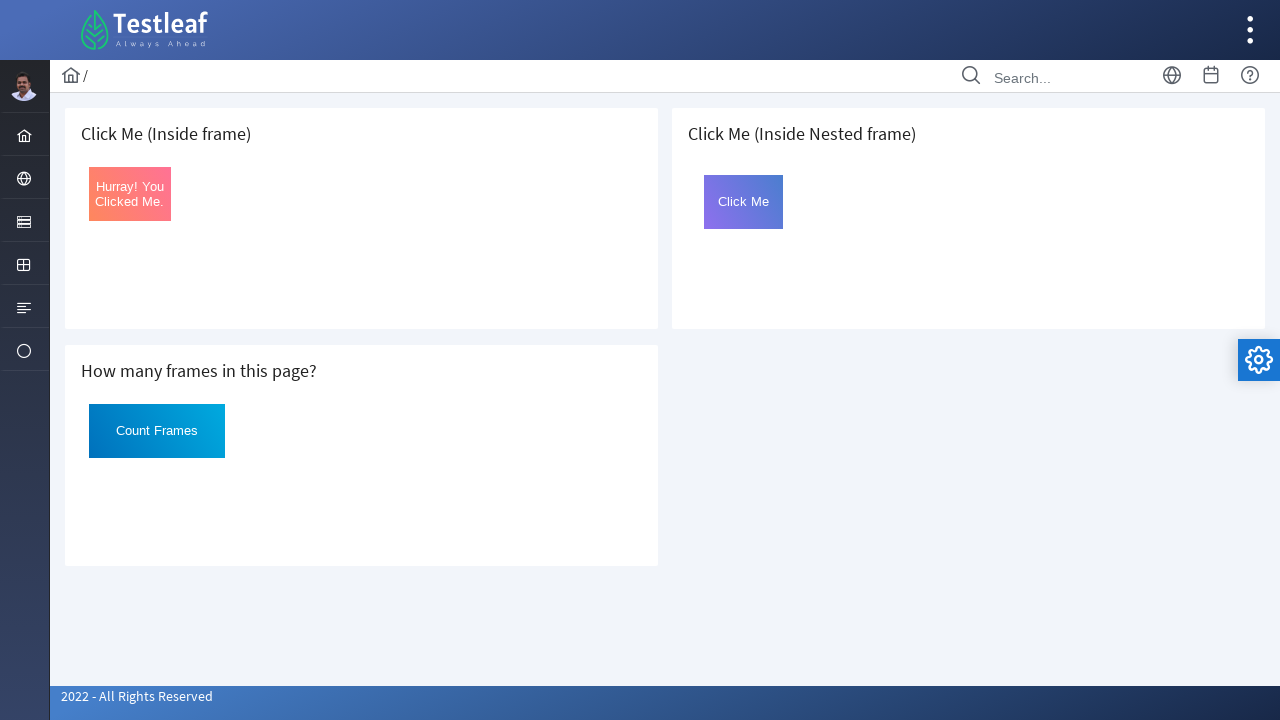

Located nested iframe with src='nested.xhtml'
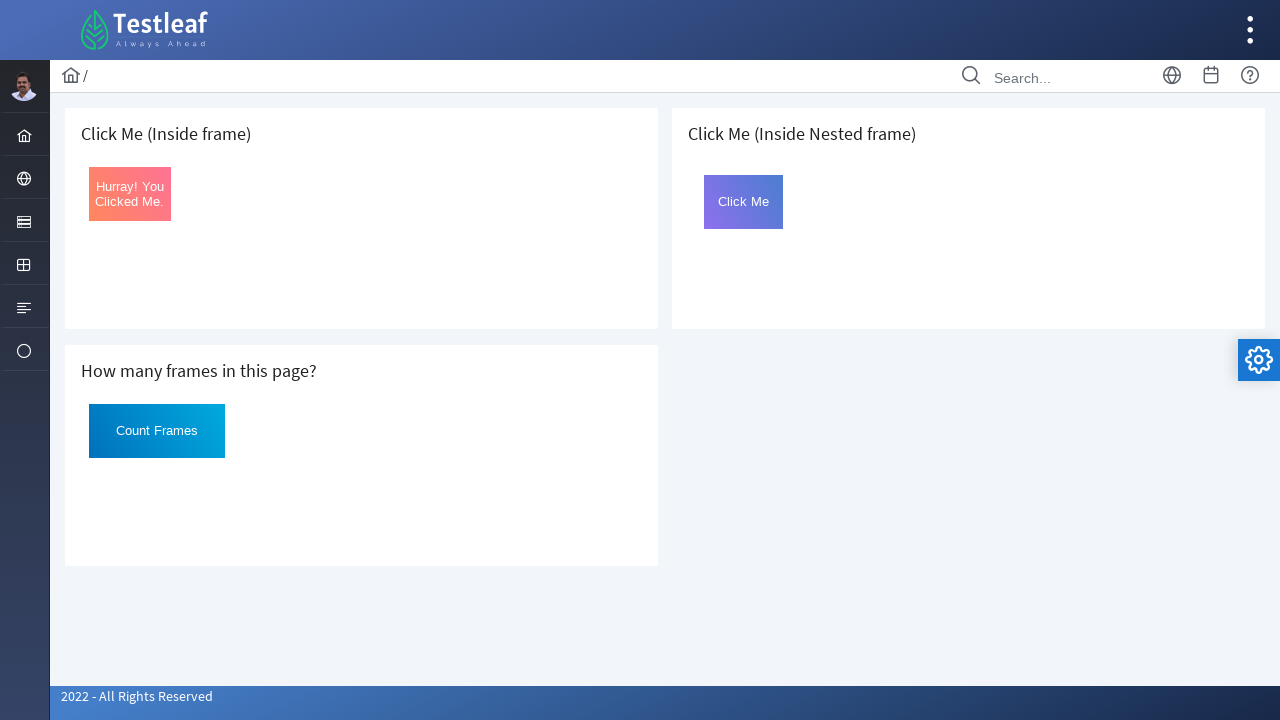

Waited for nested iframe body to be available
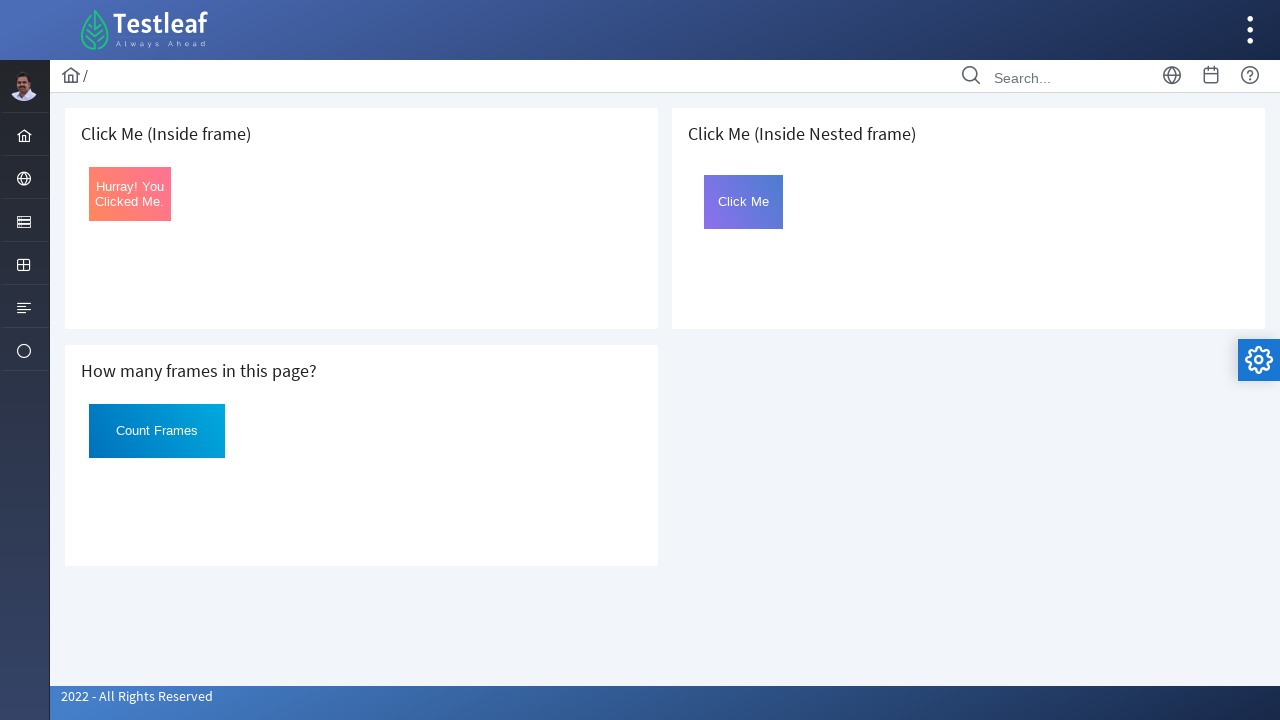

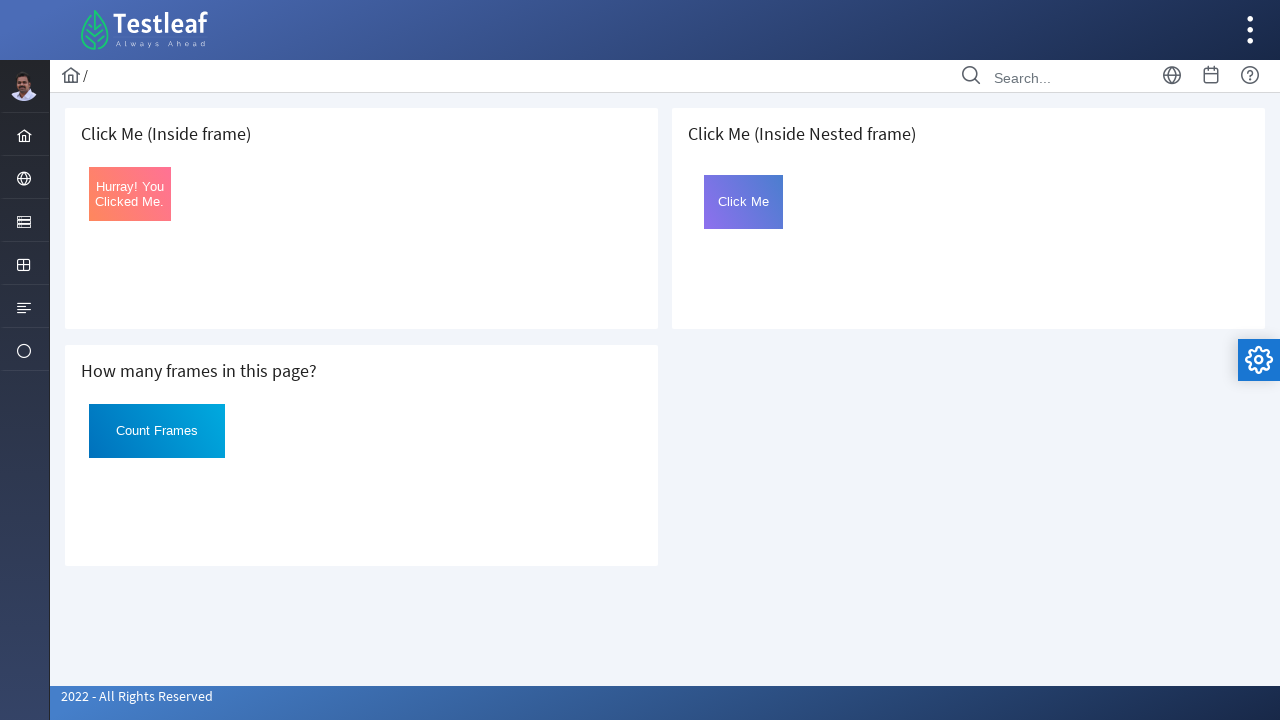